Navigates to the Oscar Winning Films page and clicks through each year link to view the top films for that year.

Starting URL: https://www.scrapethissite.com/pages/

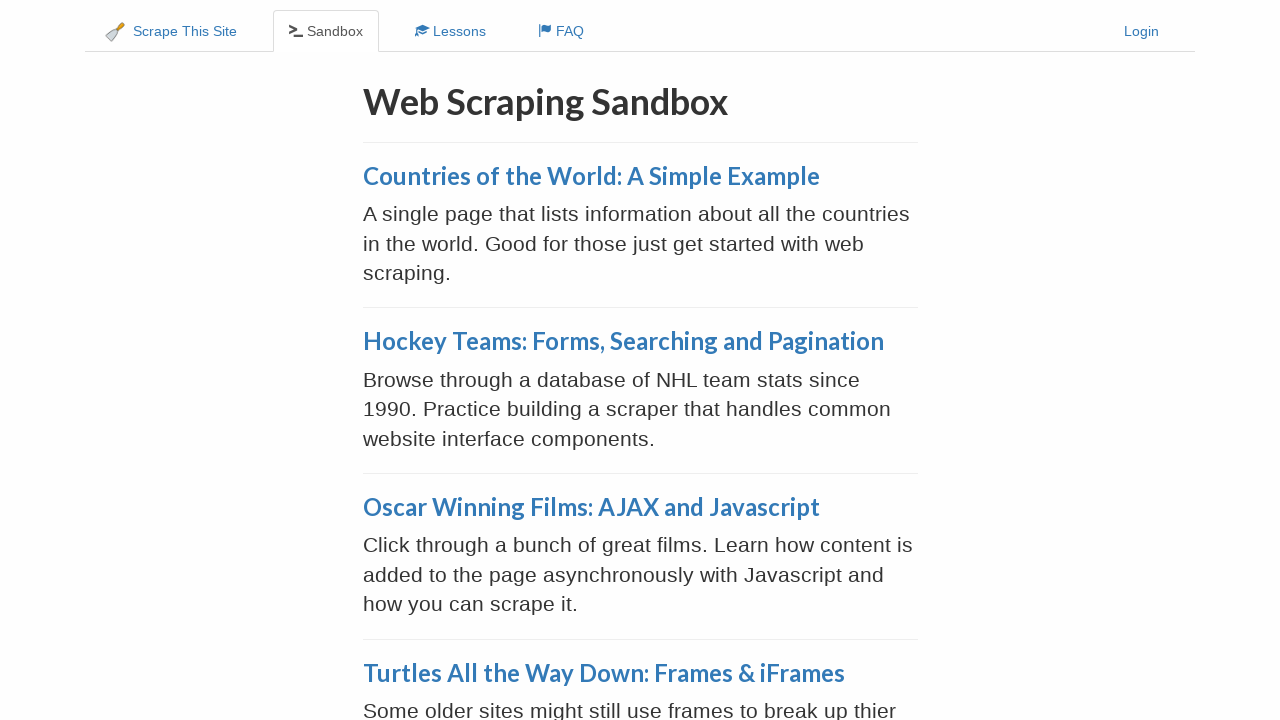

Clicked on Oscar Winning Films topic link at (591, 507) on a:has-text('Oscar Winning Films')
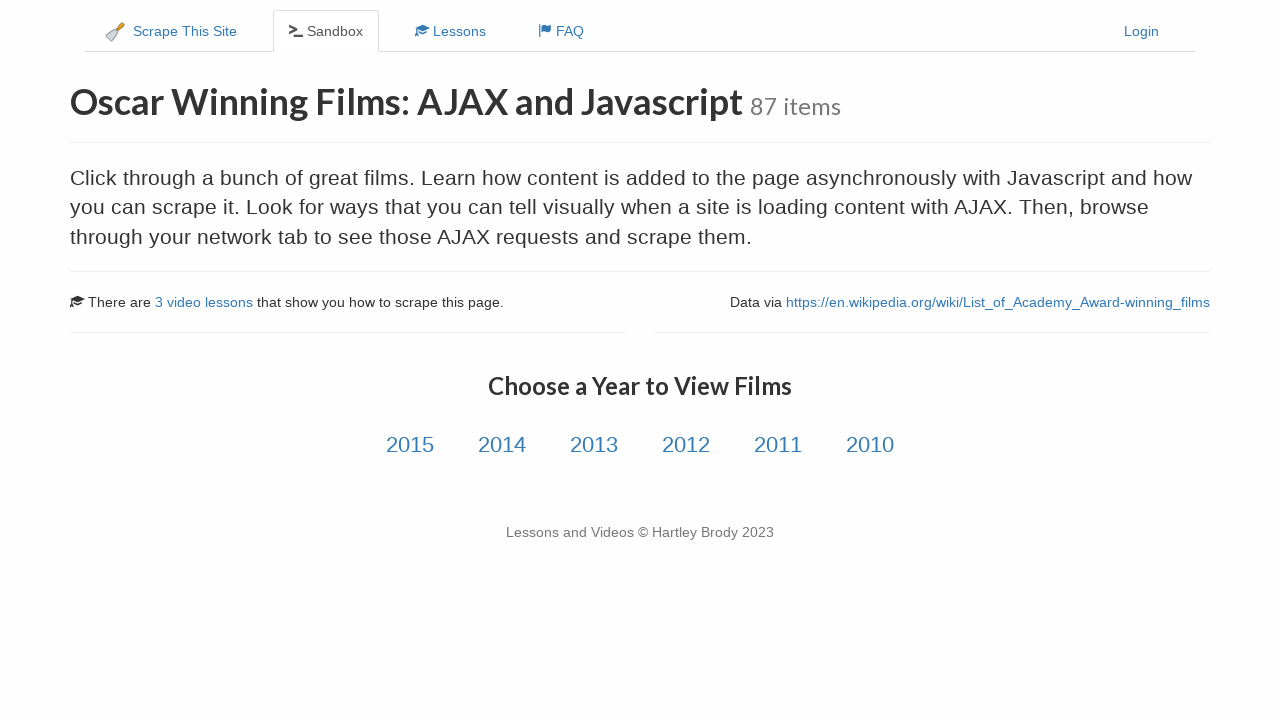

Year links loaded on the page
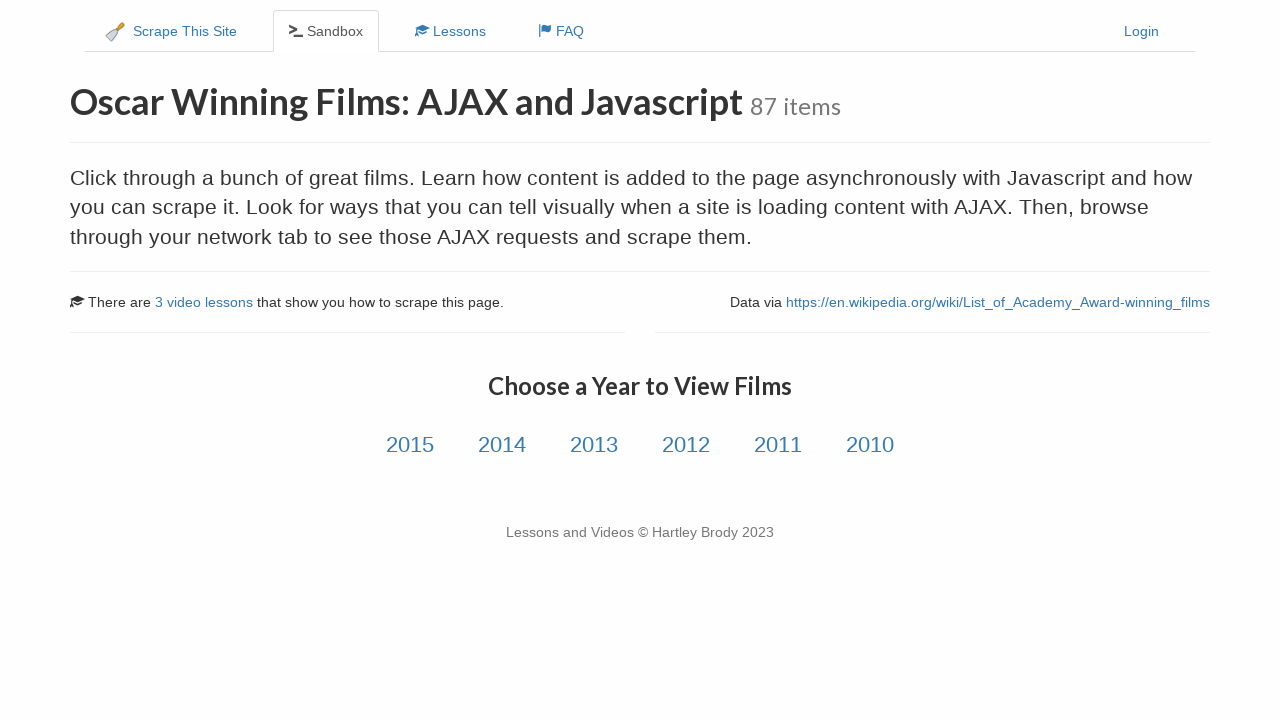

Found 6 year links to click through
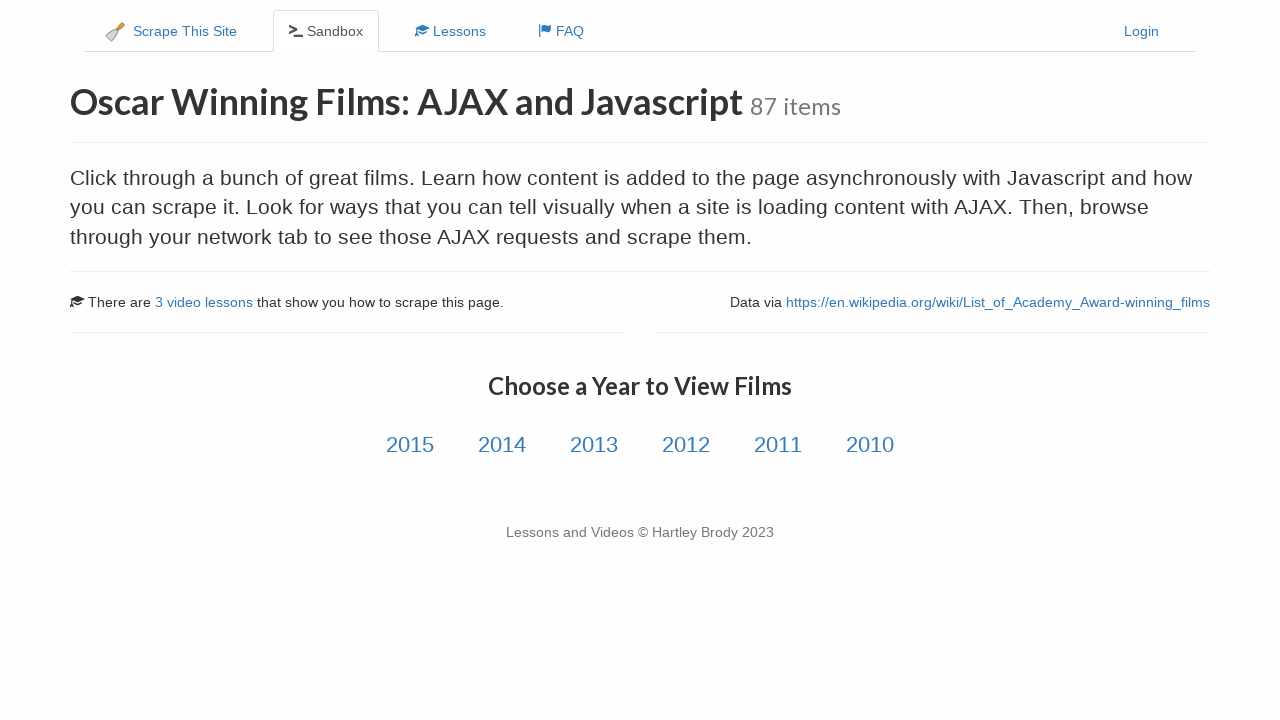

Clicked on year link 1 of 6 at (410, 445) on a.year-link >> nth=0
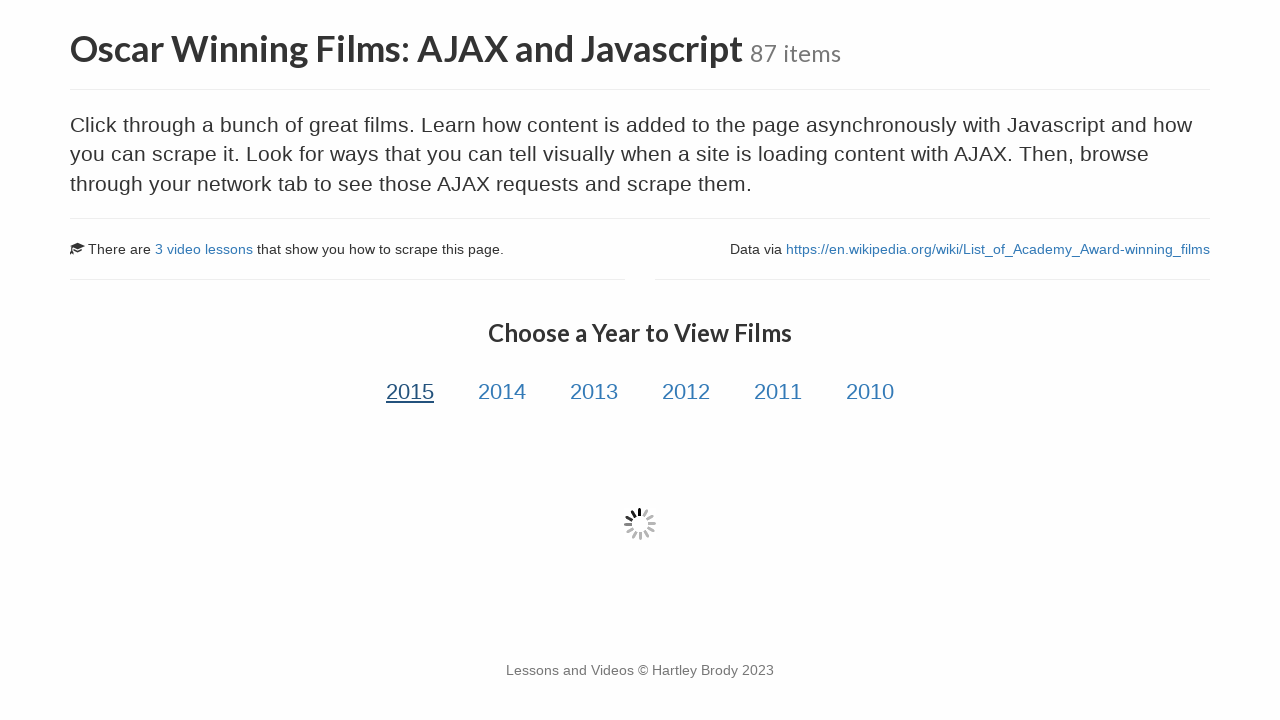

Films list loaded for year 1
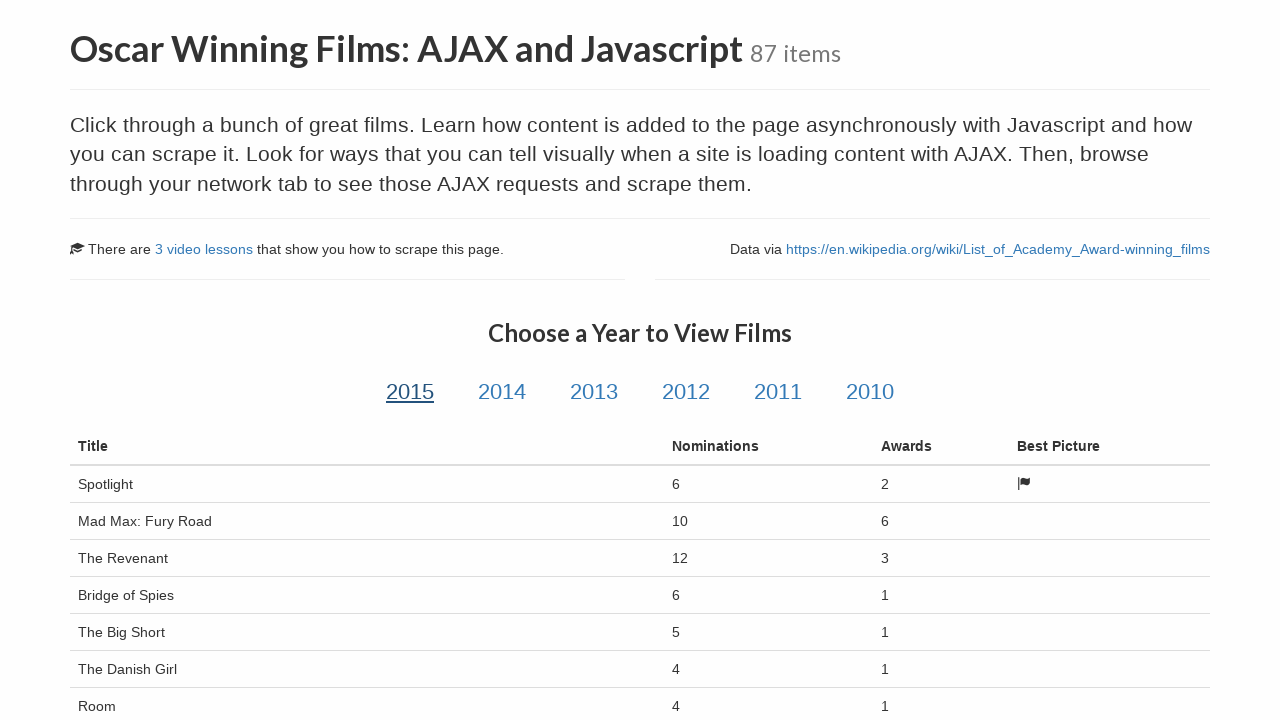

Waited 1 second for page content to stabilize
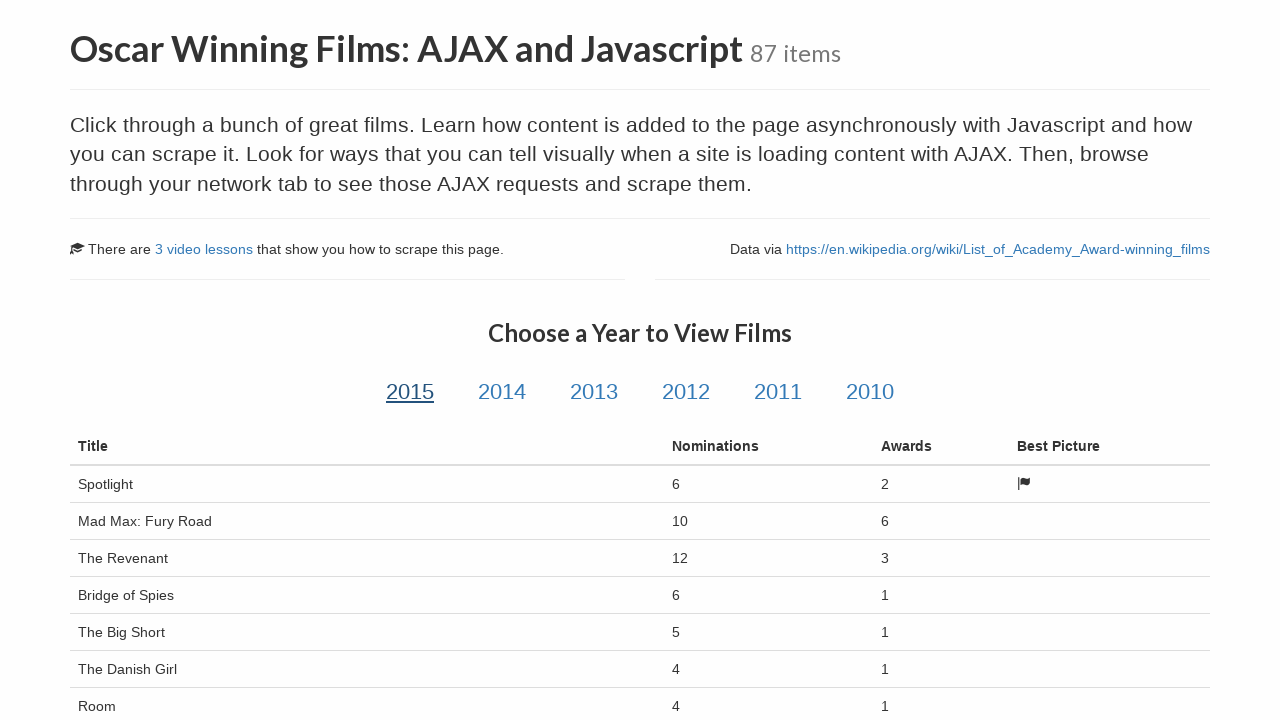

Clicked on year link 2 of 6 at (502, 392) on a.year-link >> nth=1
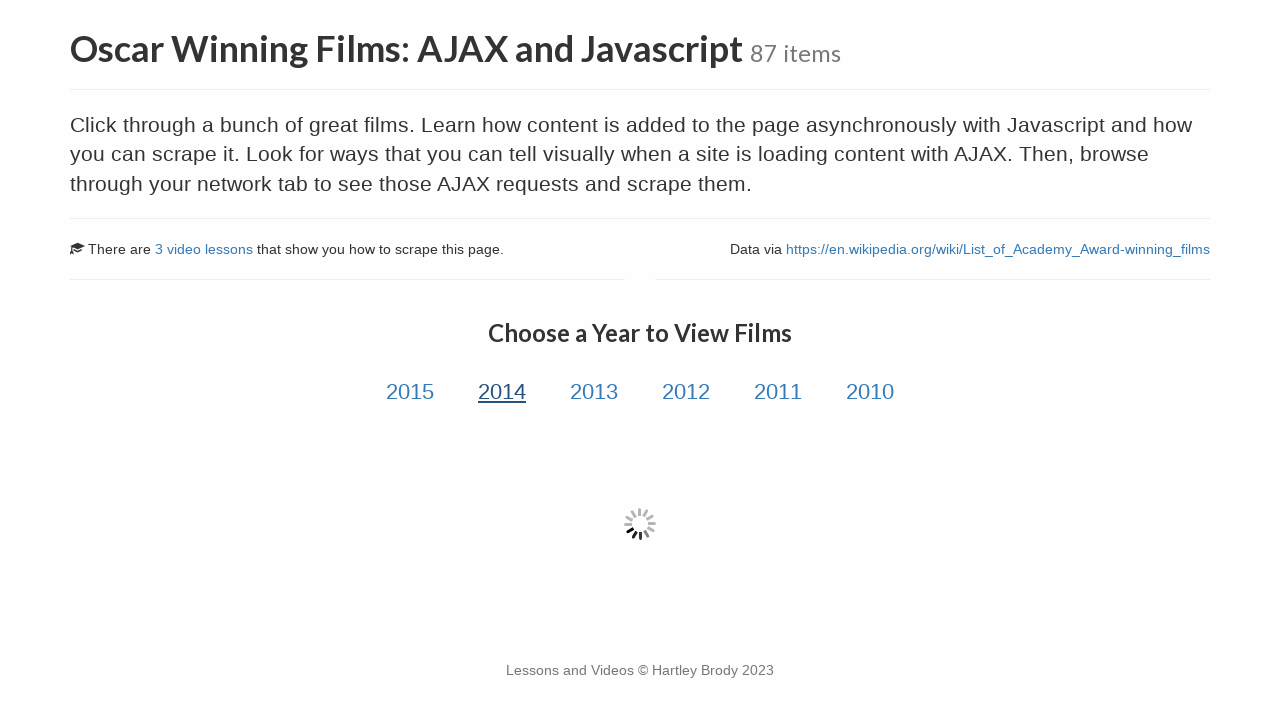

Films list loaded for year 2
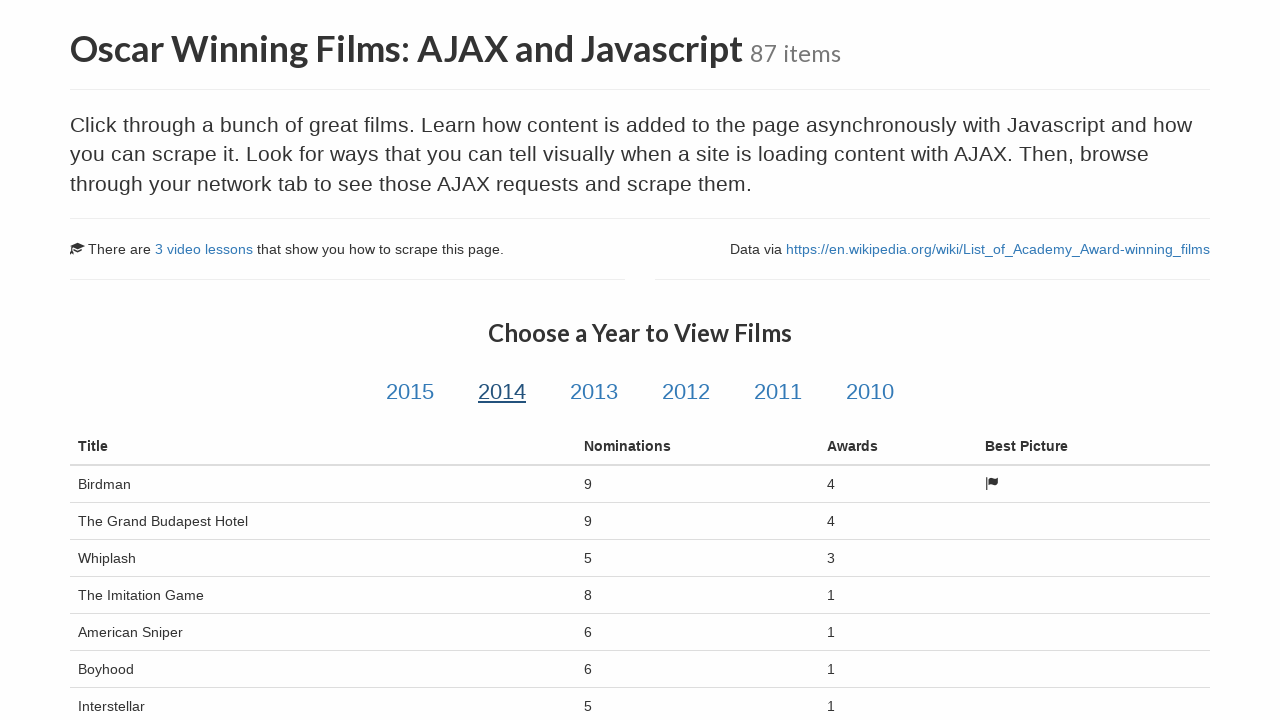

Waited 1 second for page content to stabilize
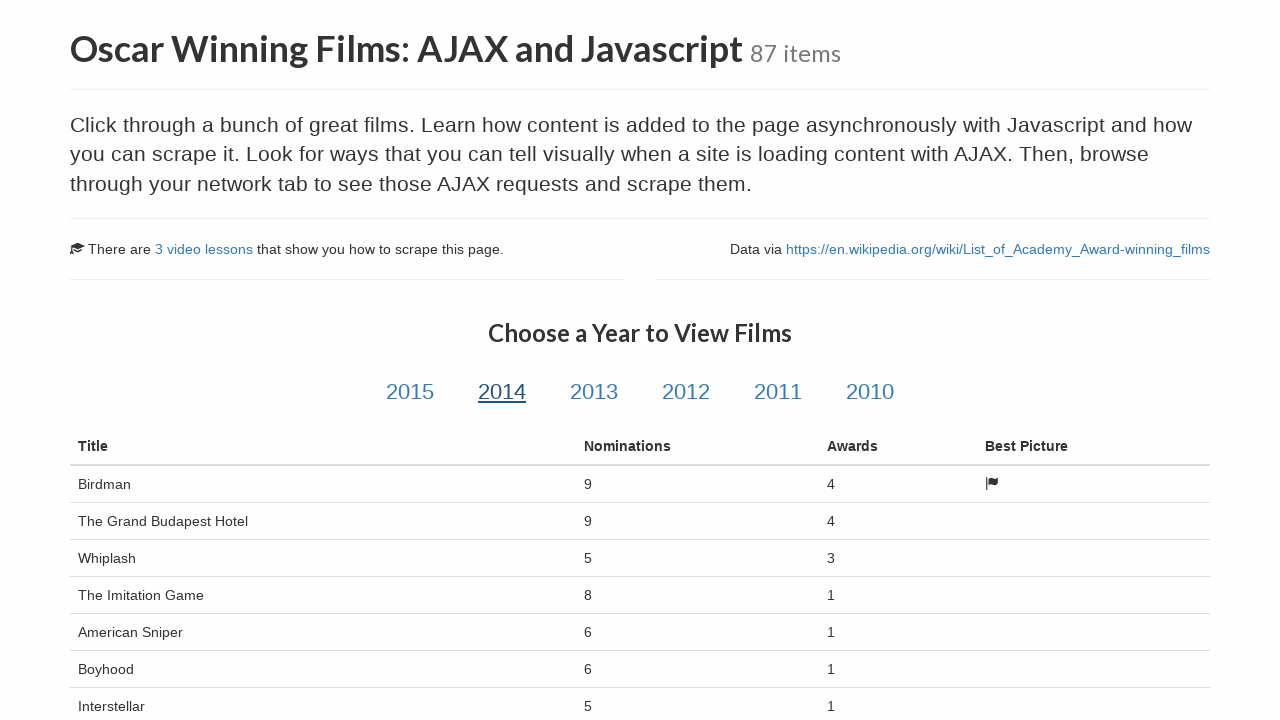

Clicked on year link 3 of 6 at (594, 392) on a.year-link >> nth=2
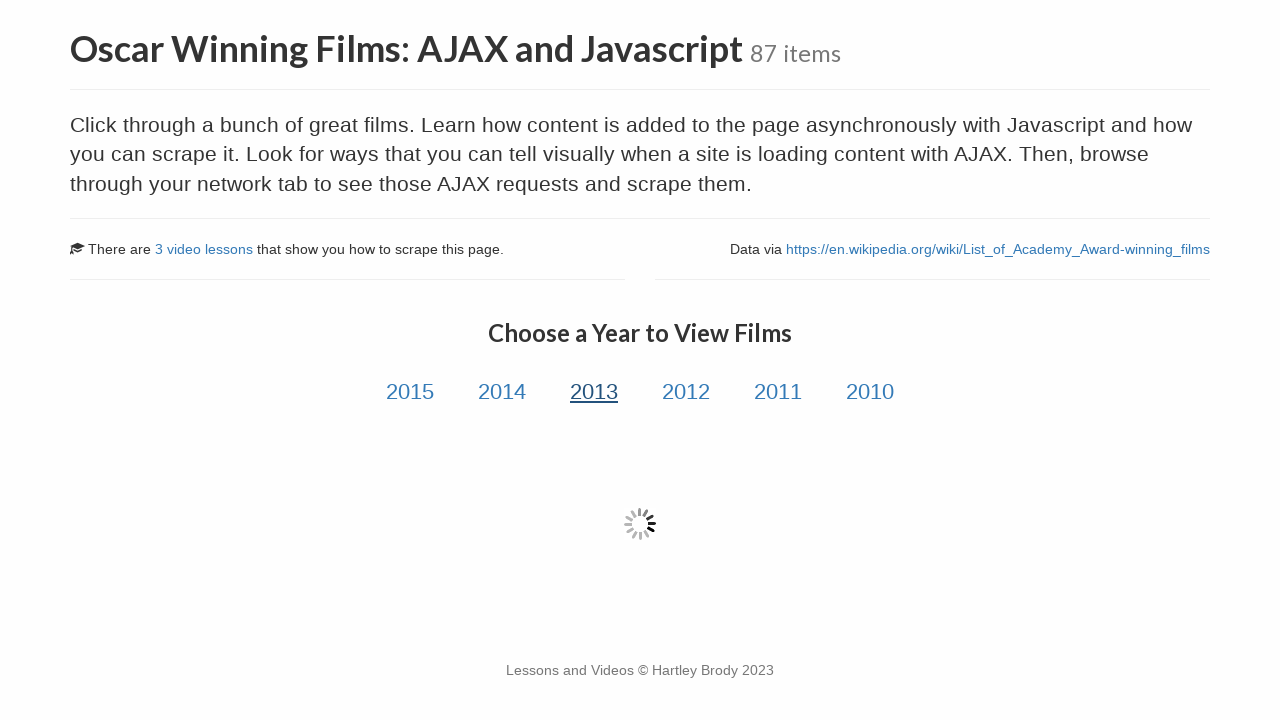

Films list loaded for year 3
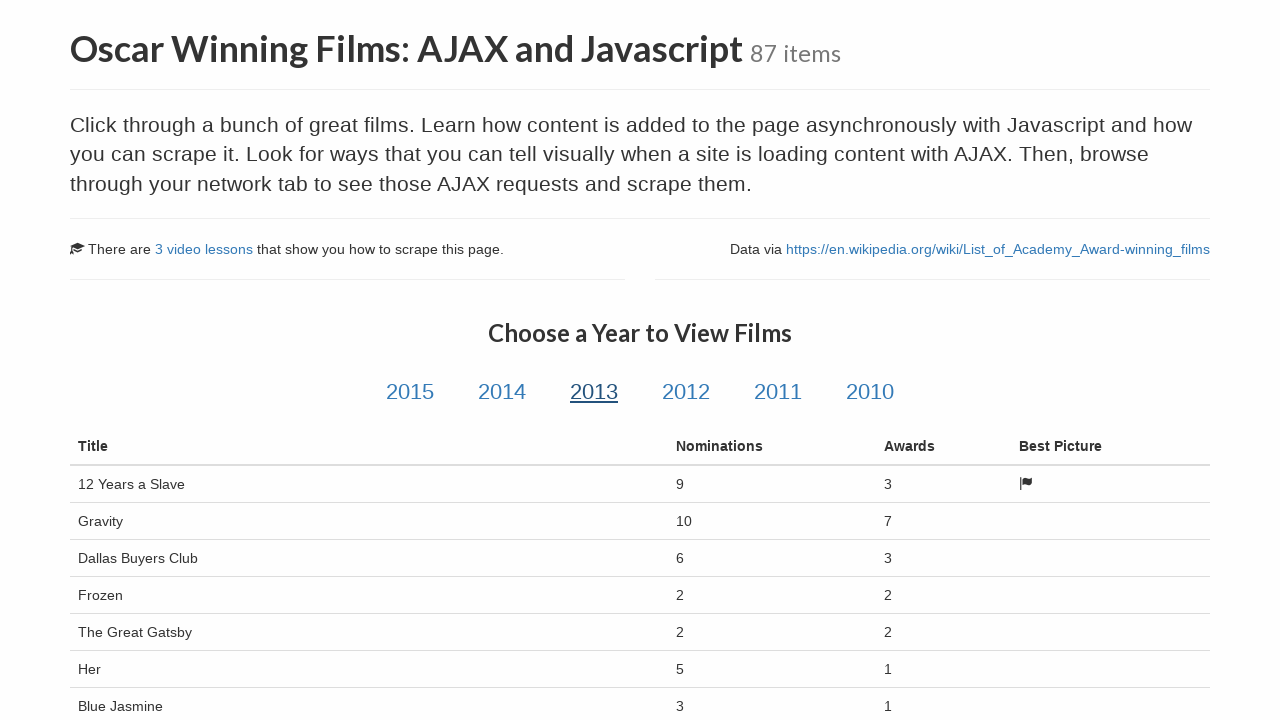

Waited 1 second for page content to stabilize
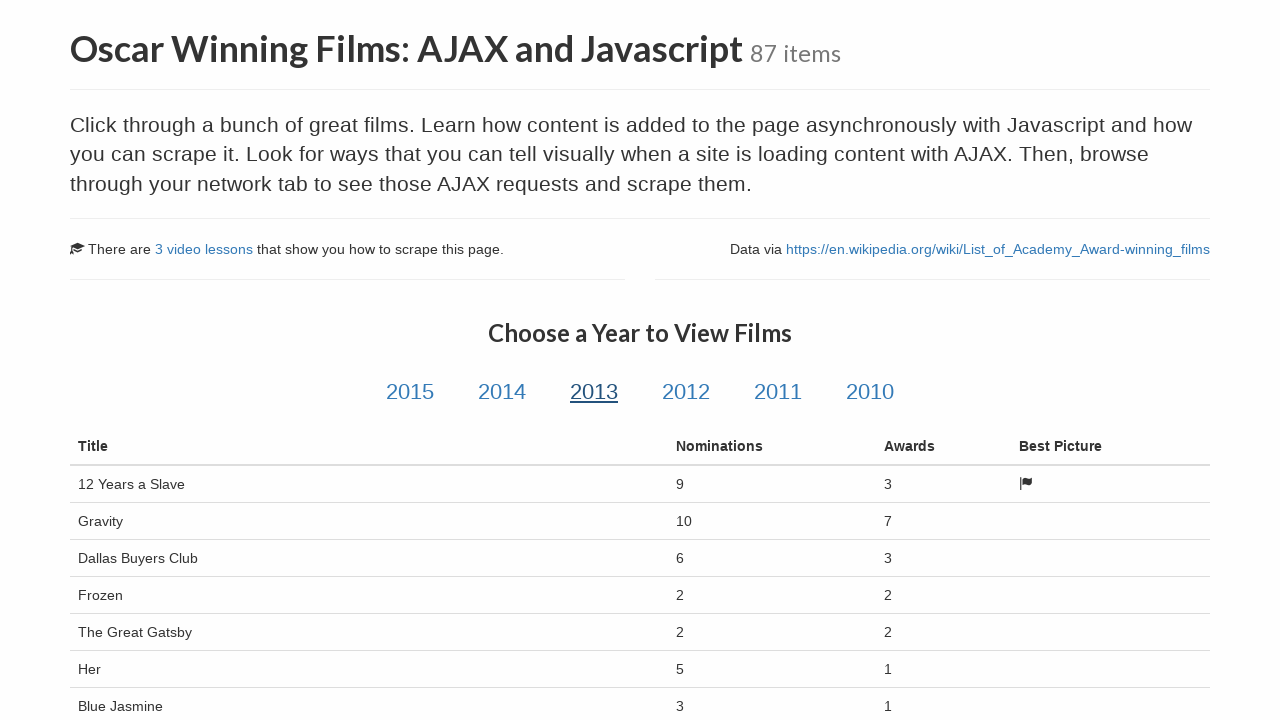

Clicked on year link 4 of 6 at (686, 392) on a.year-link >> nth=3
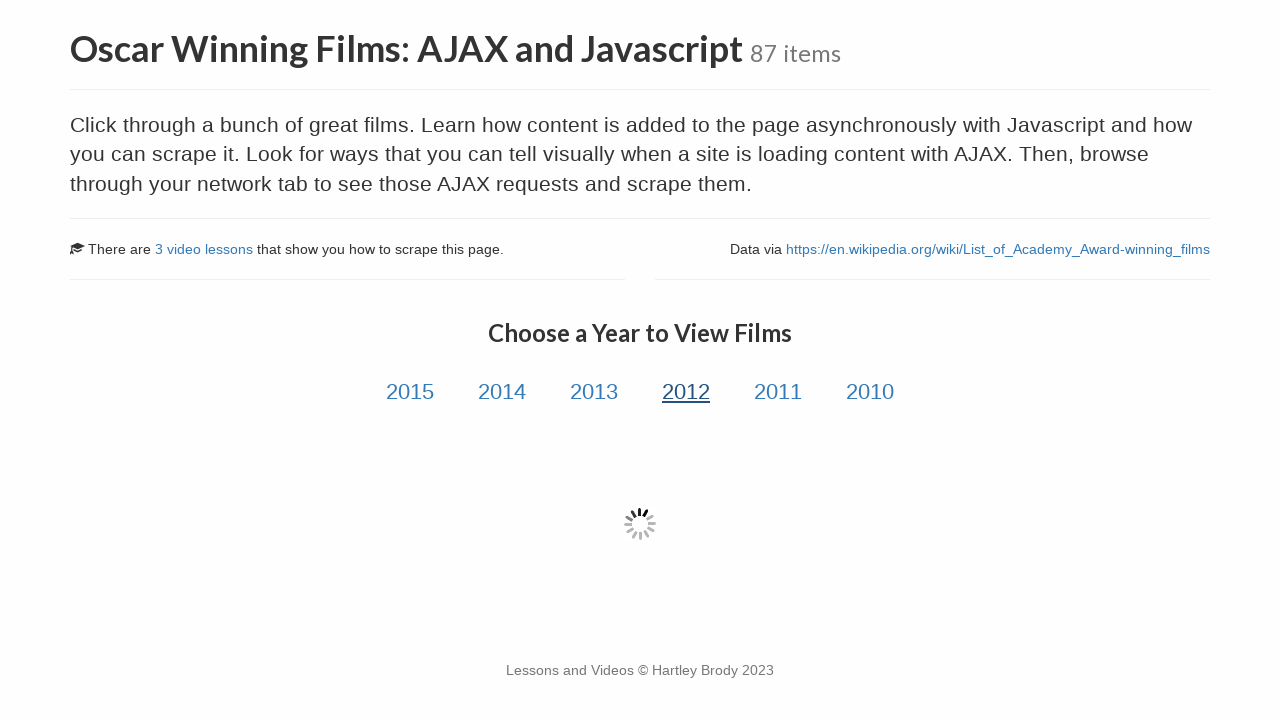

Films list loaded for year 4
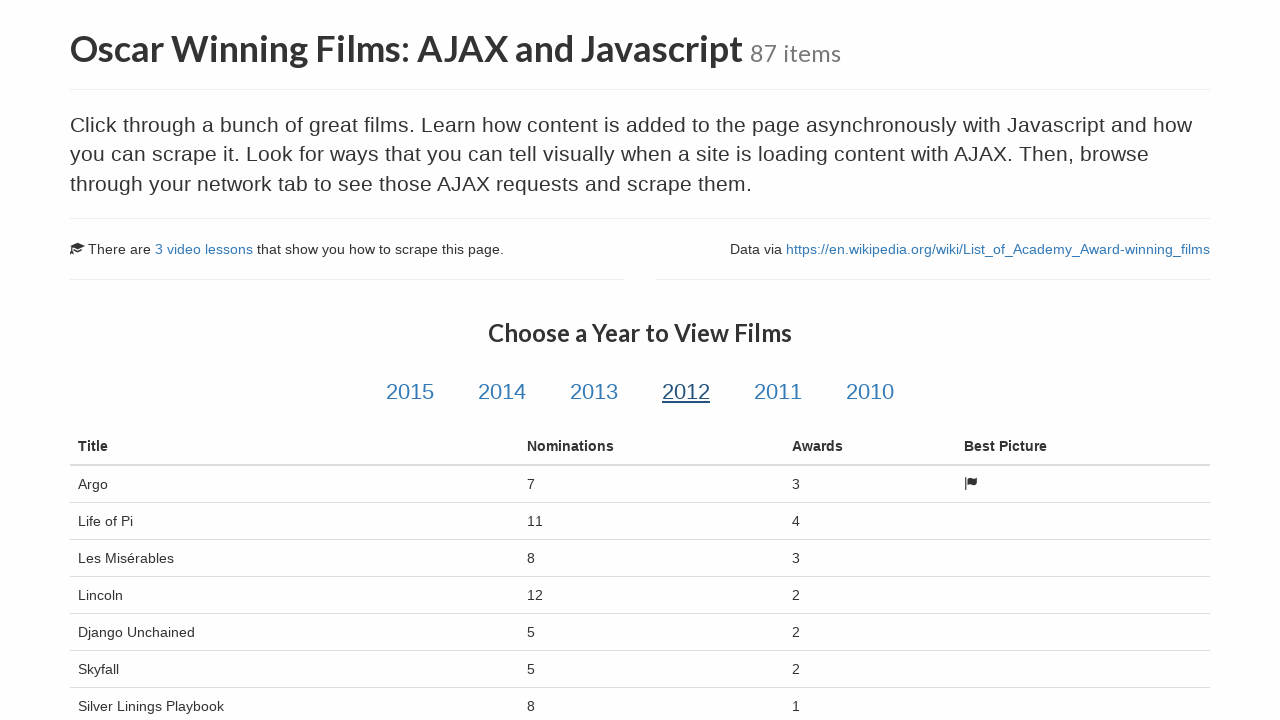

Waited 1 second for page content to stabilize
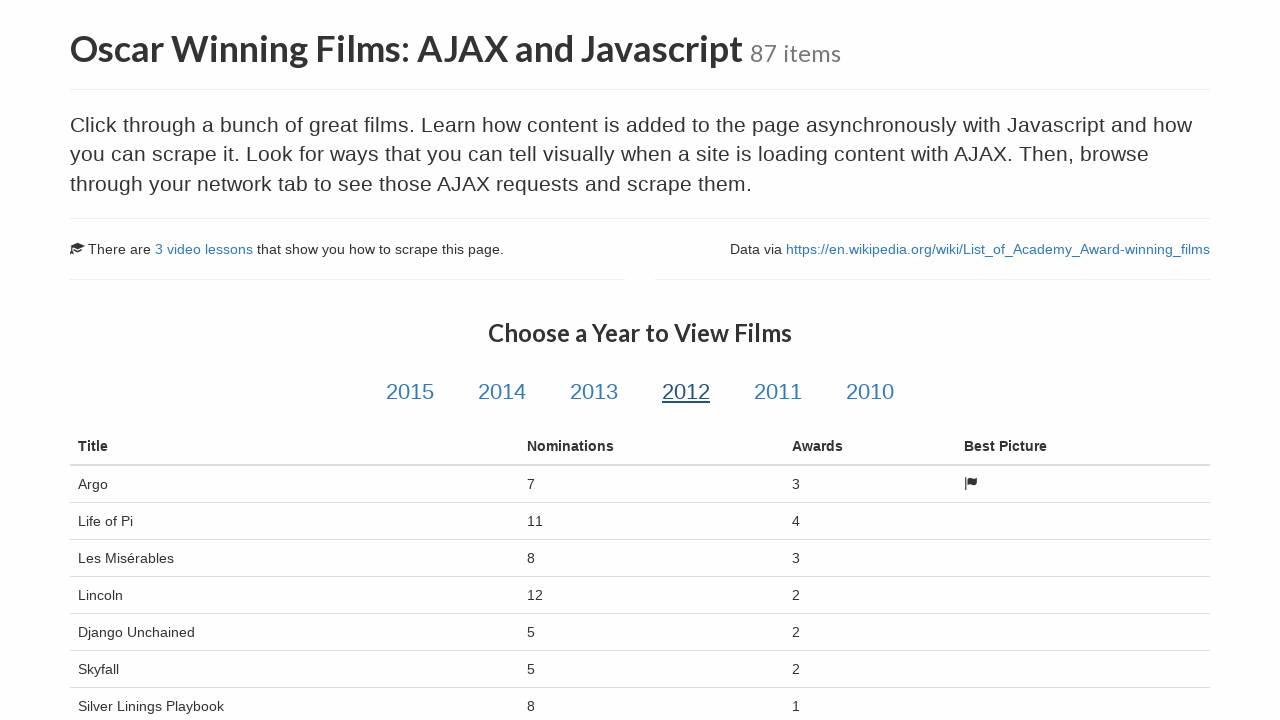

Clicked on year link 5 of 6 at (778, 392) on a.year-link >> nth=4
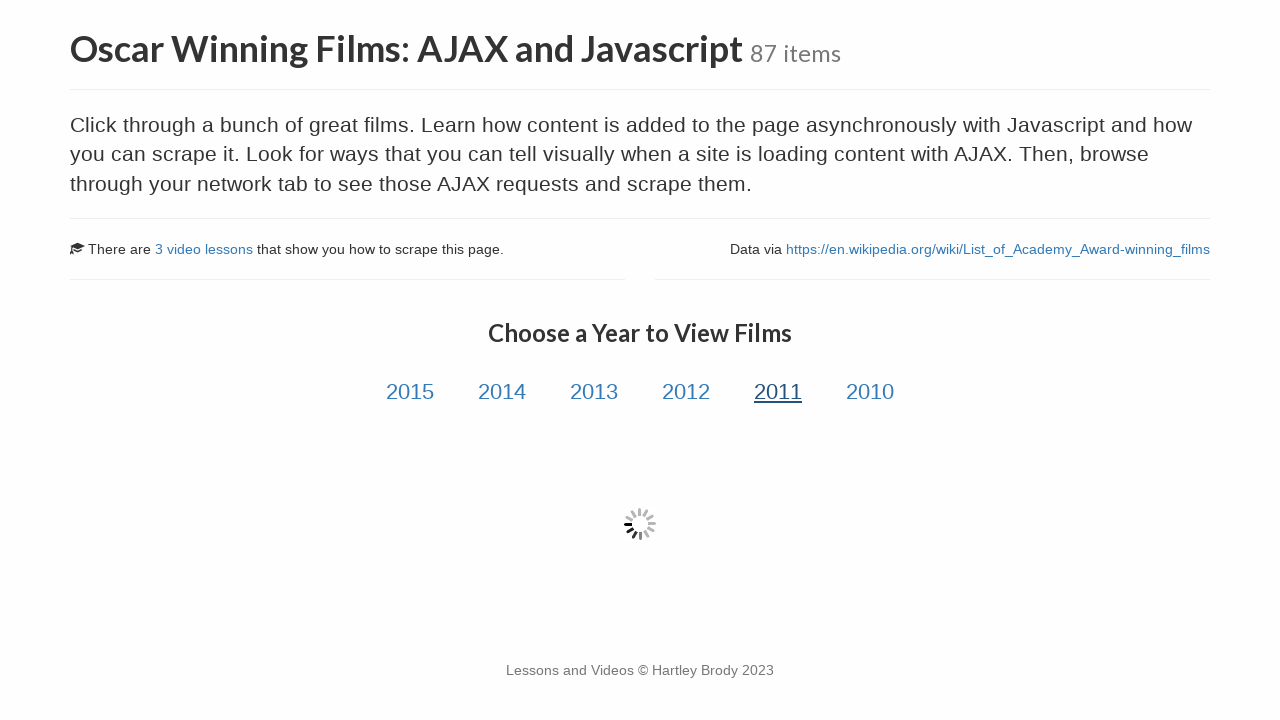

Films list loaded for year 5
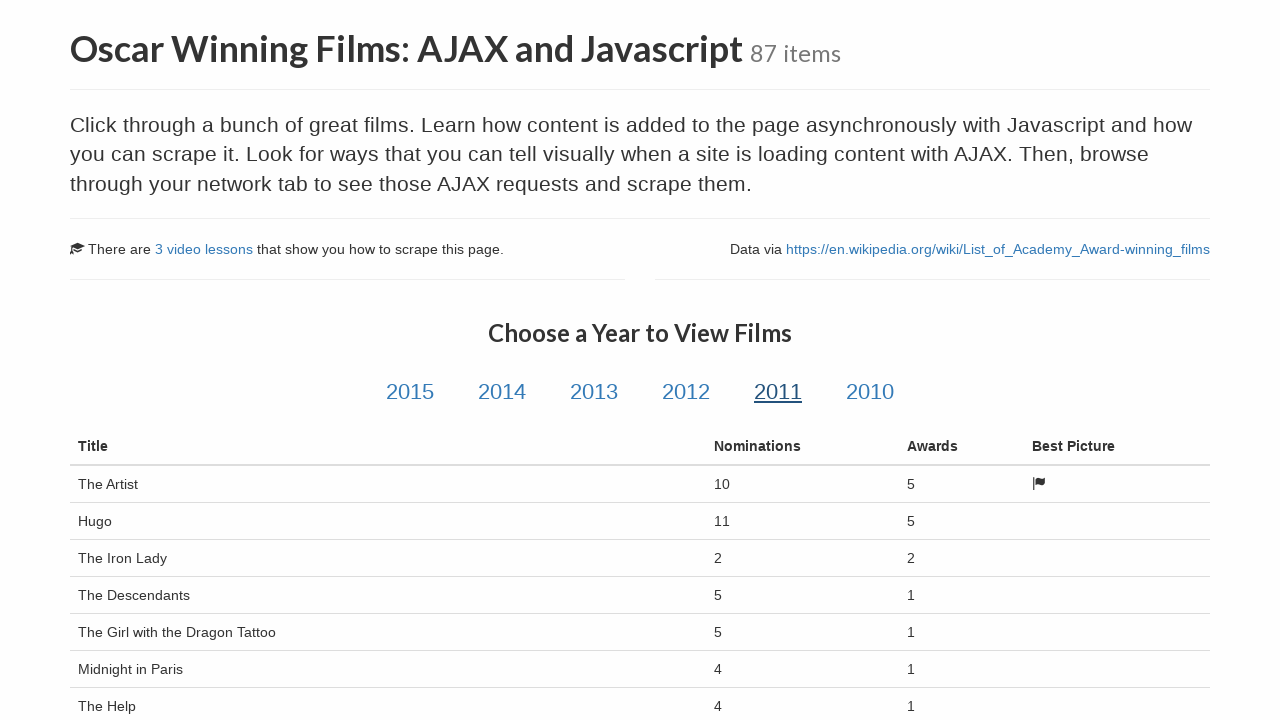

Waited 1 second for page content to stabilize
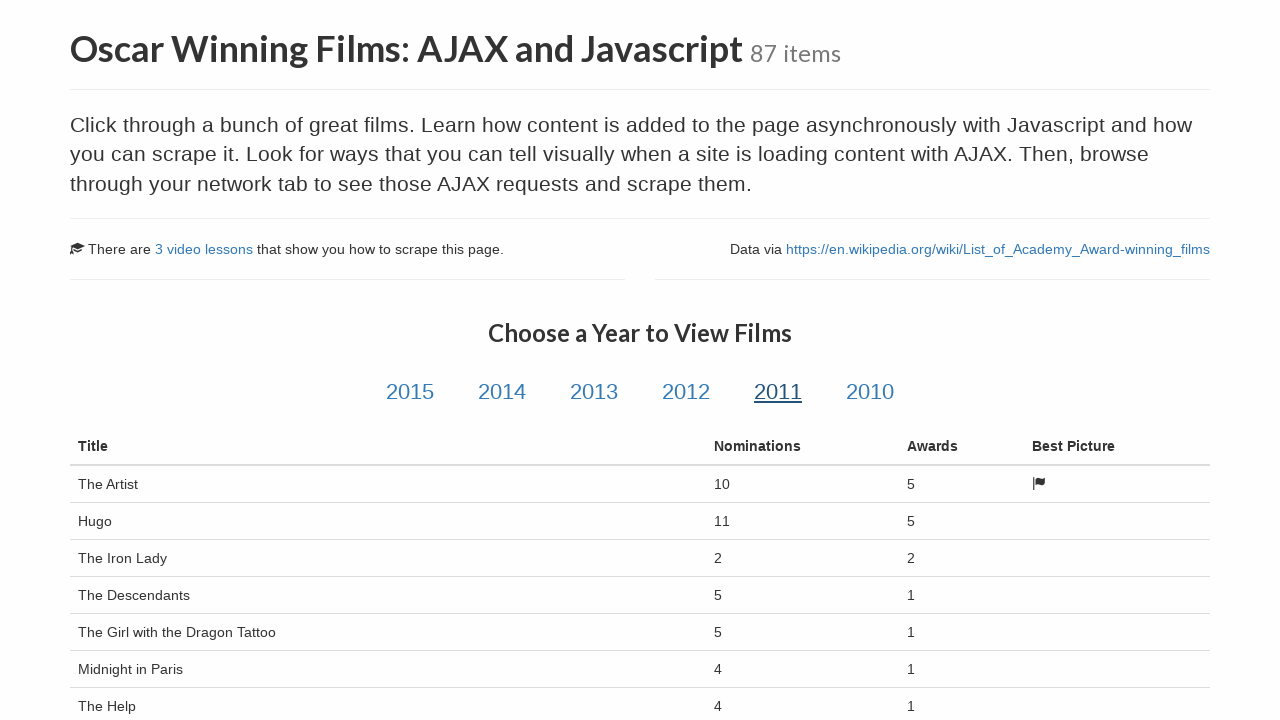

Clicked on year link 6 of 6 at (870, 392) on a.year-link >> nth=5
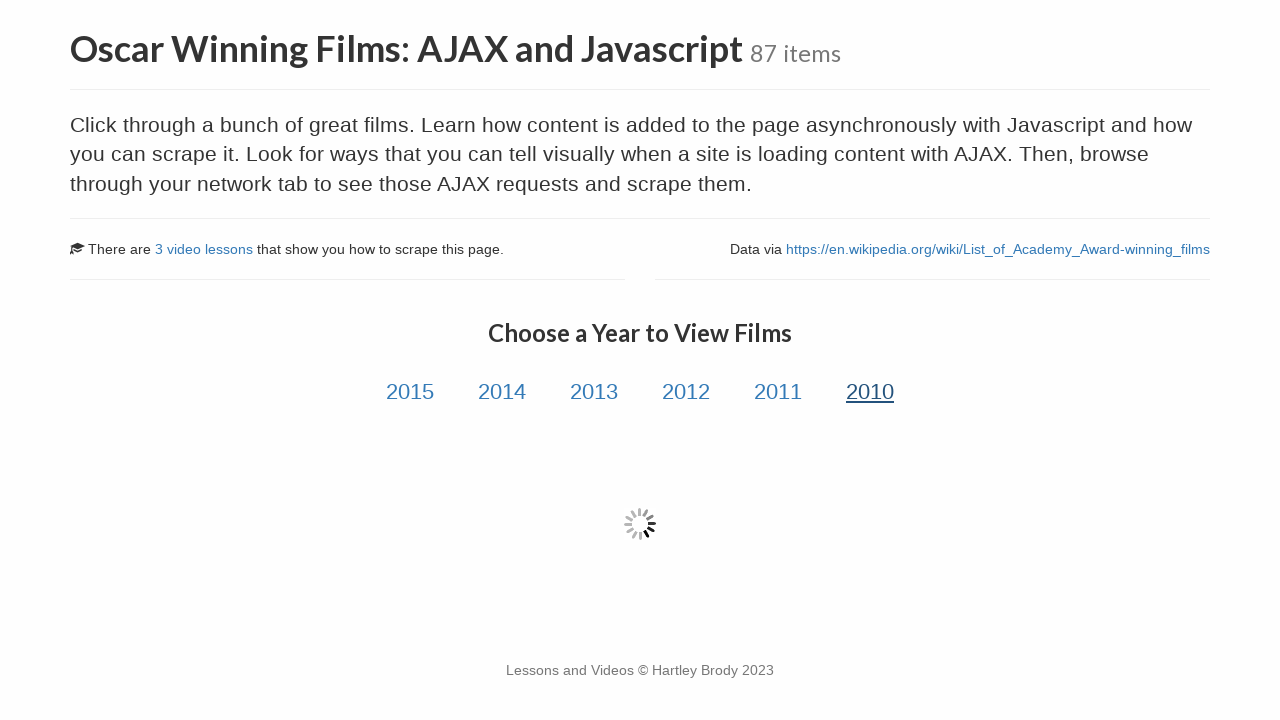

Films list loaded for year 6
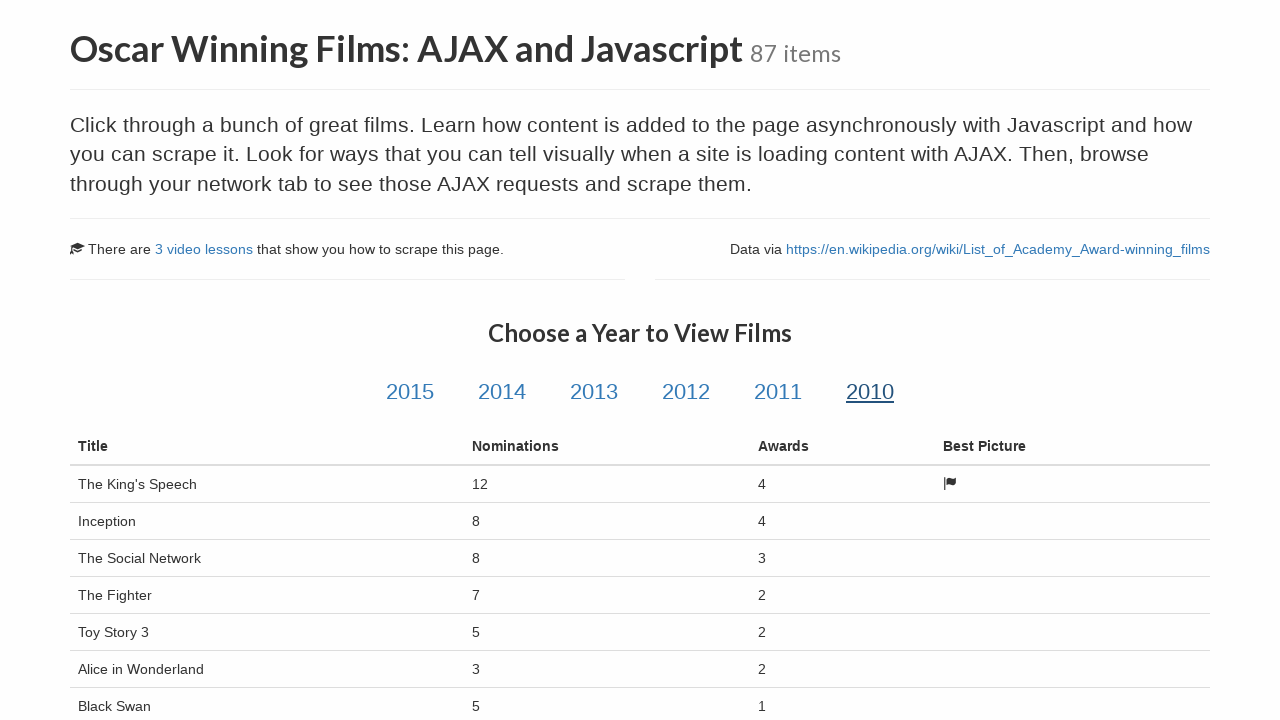

Waited 1 second for page content to stabilize
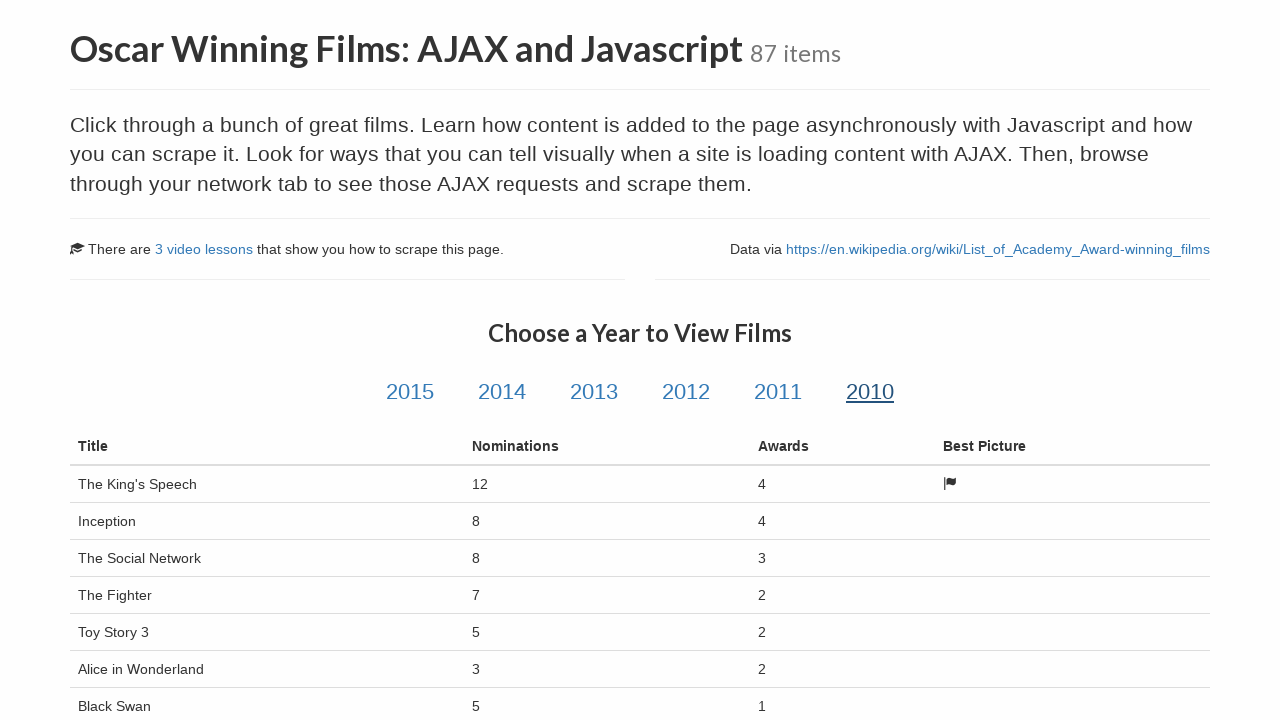

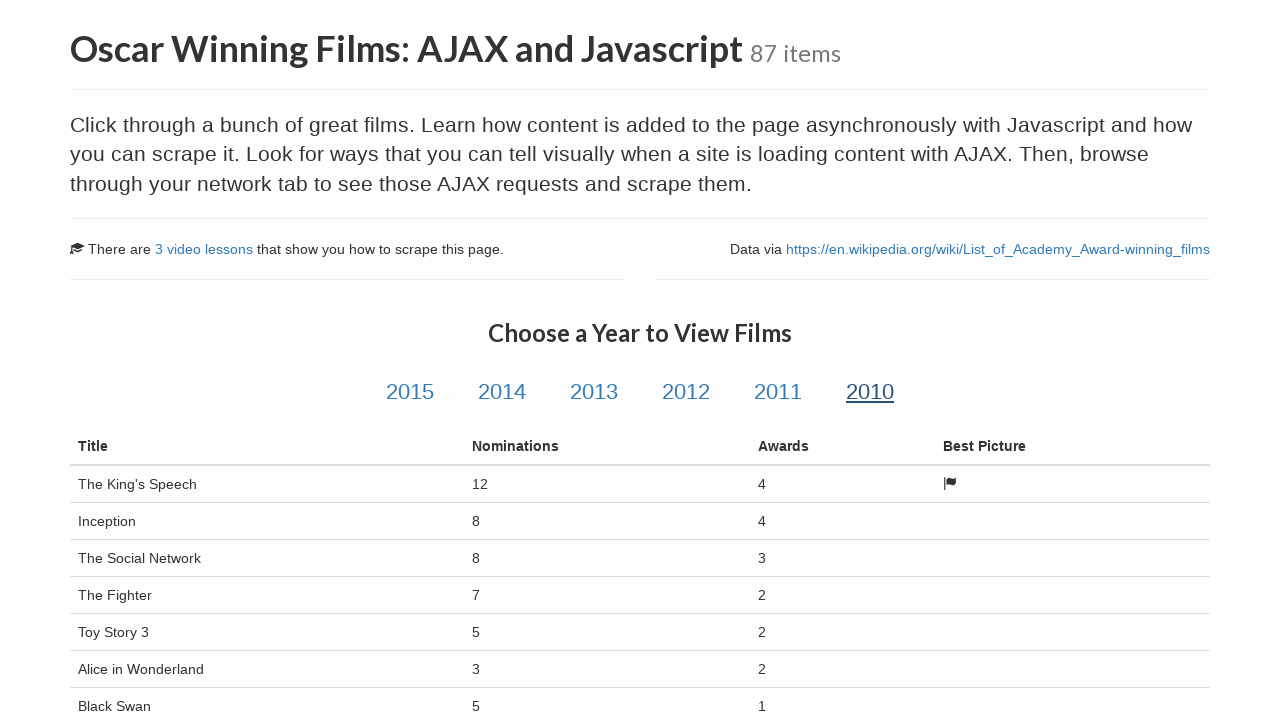